Tests filtering to show only completed todos

Starting URL: https://todomvc.com/examples/react/dist/

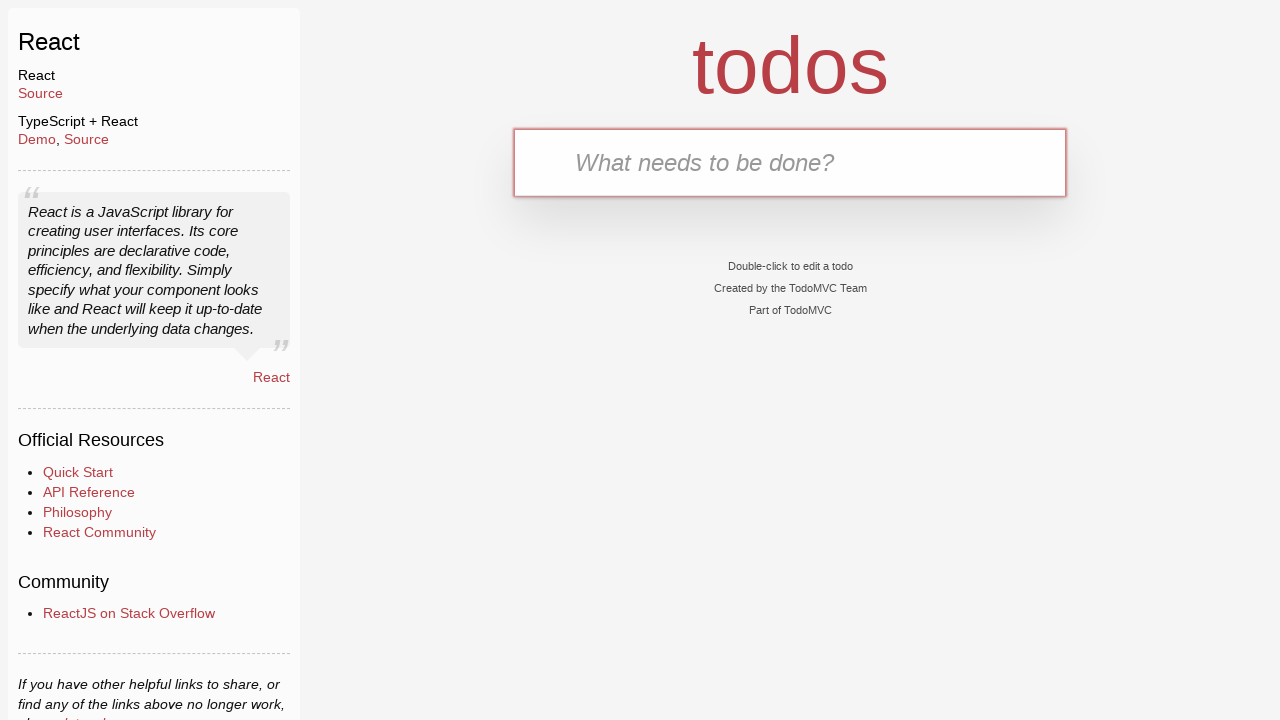

Filled new-todo input with 'Todo 1' on .new-todo
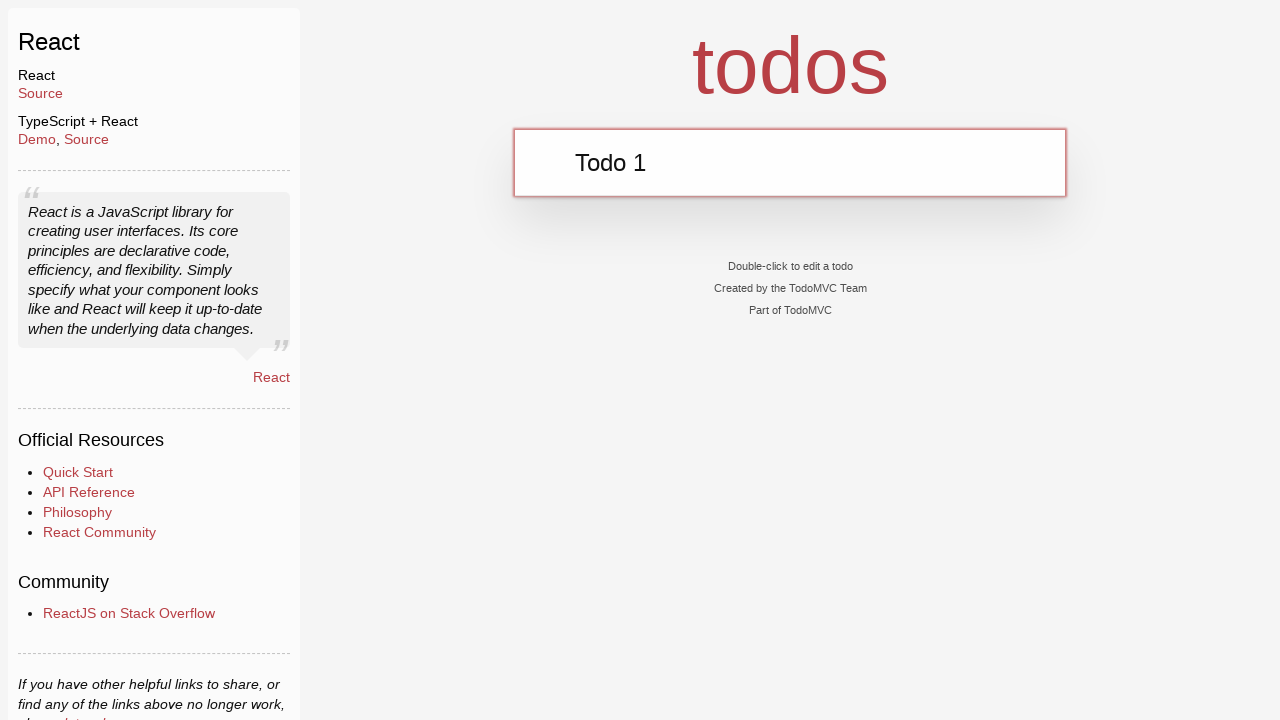

Pressed Enter to add first todo on .new-todo
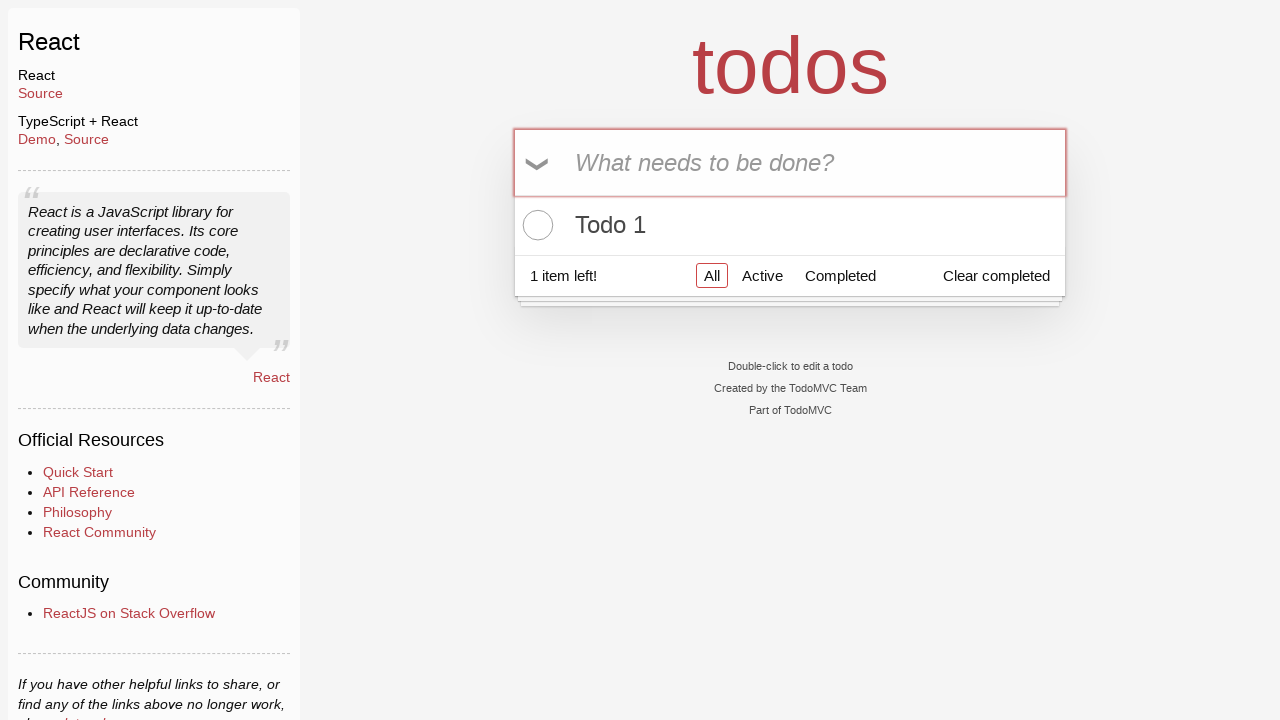

Filled new-todo input with 'Todo 2' on .new-todo
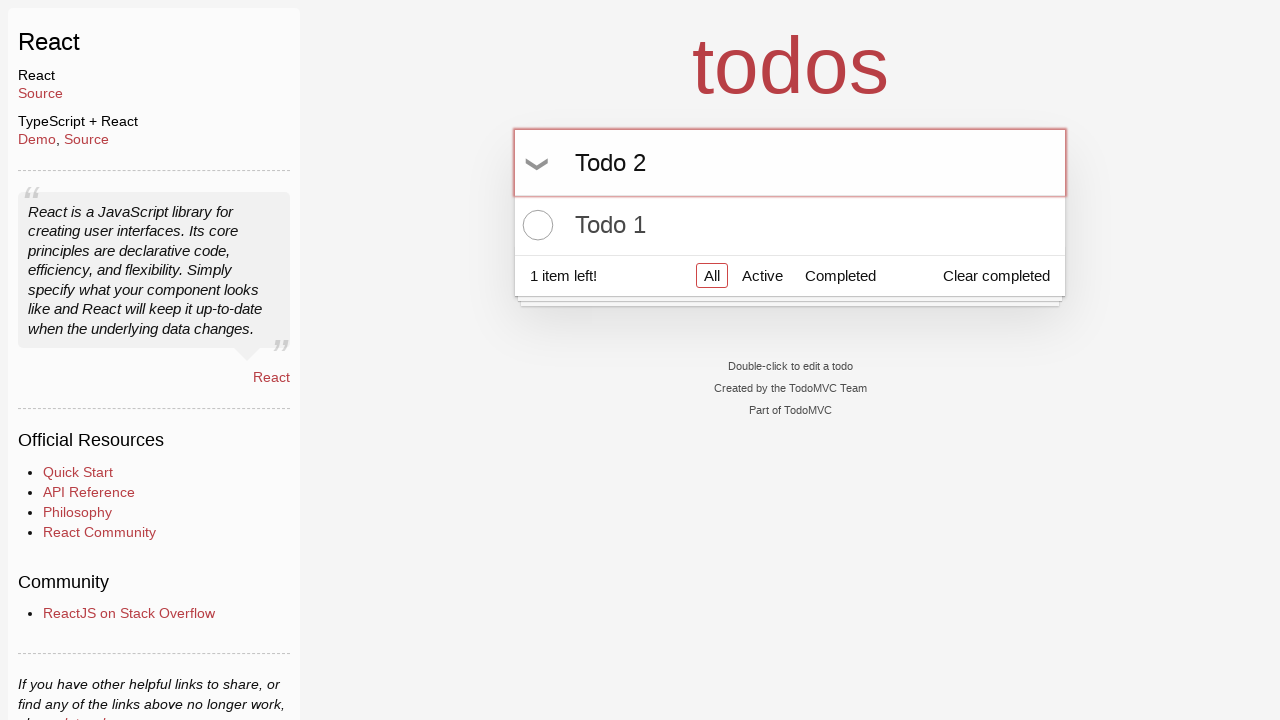

Pressed Enter to add second todo on .new-todo
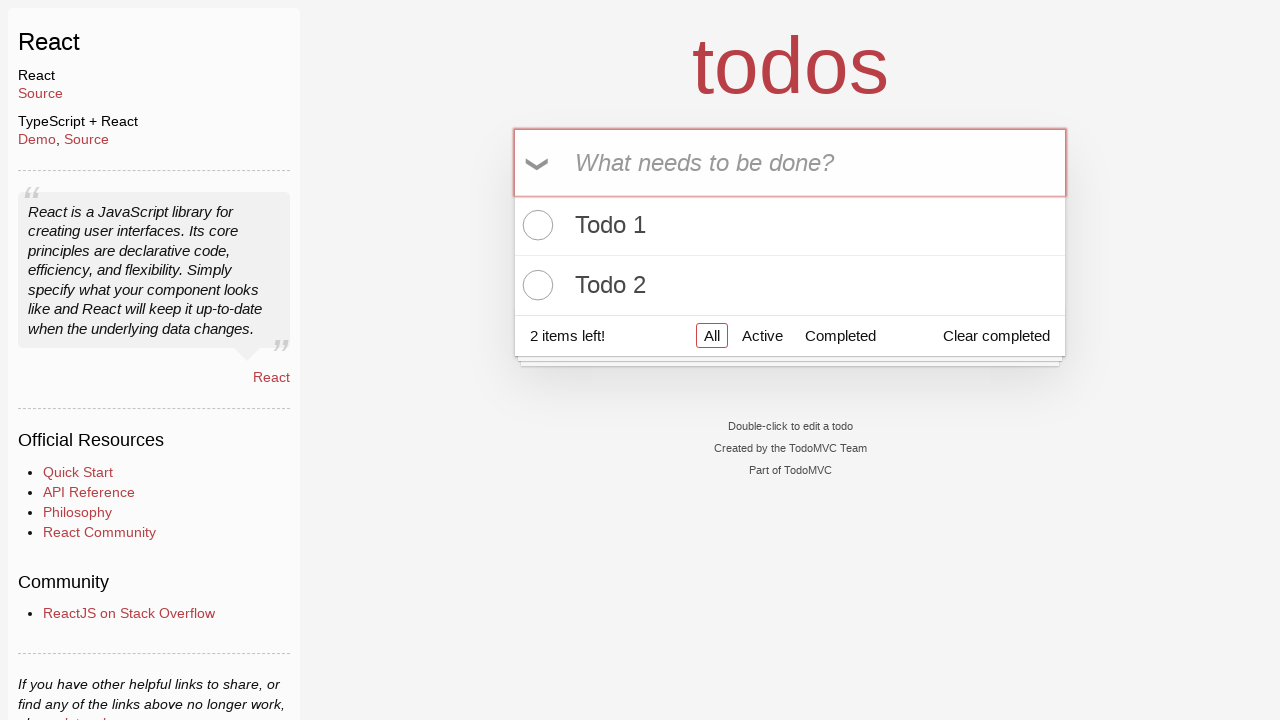

Filled new-todo input with 'Todo 3' on .new-todo
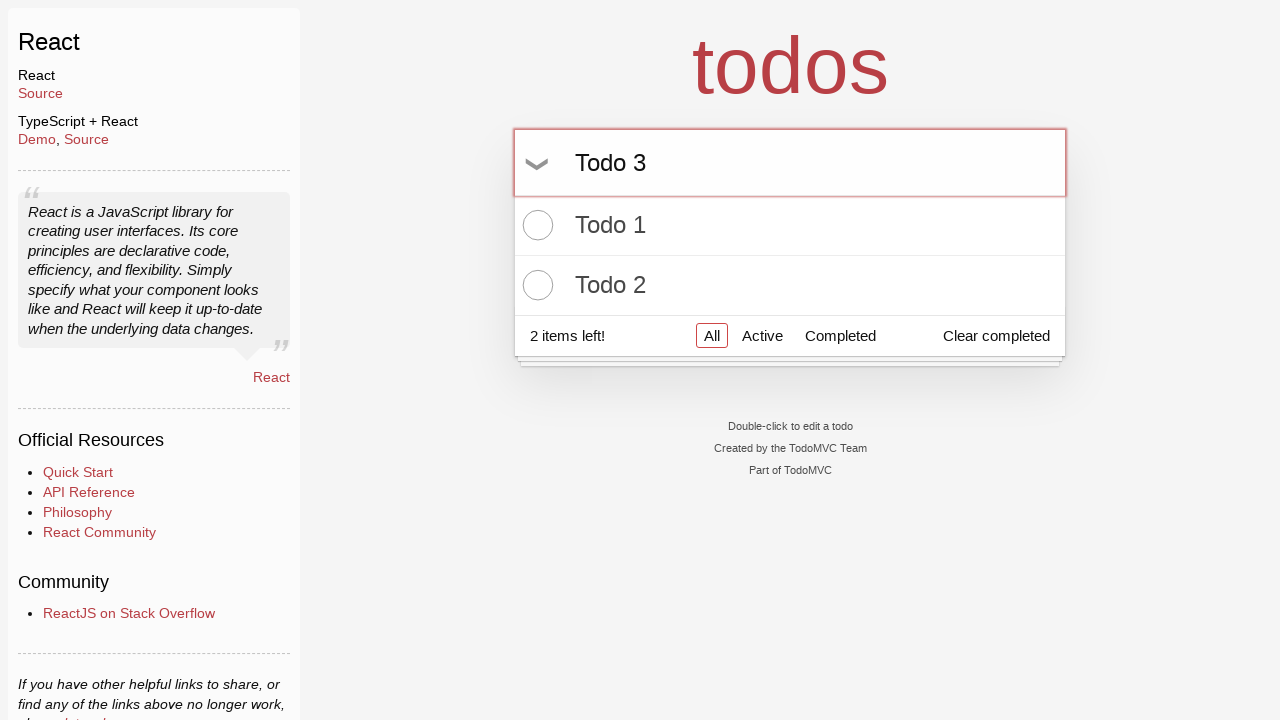

Pressed Enter to add third todo on .new-todo
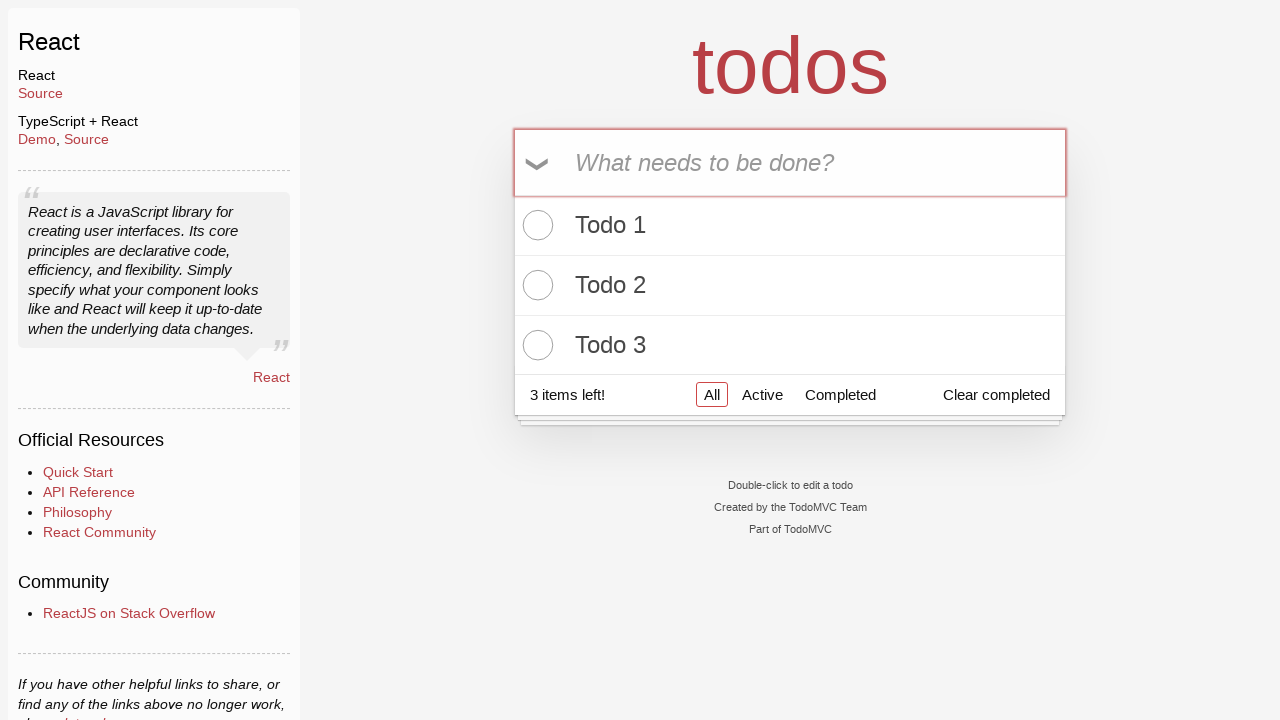

Clicked toggle checkbox on first todo to mark as completed at (535, 225) on li:has-text('Todo 1') .toggle
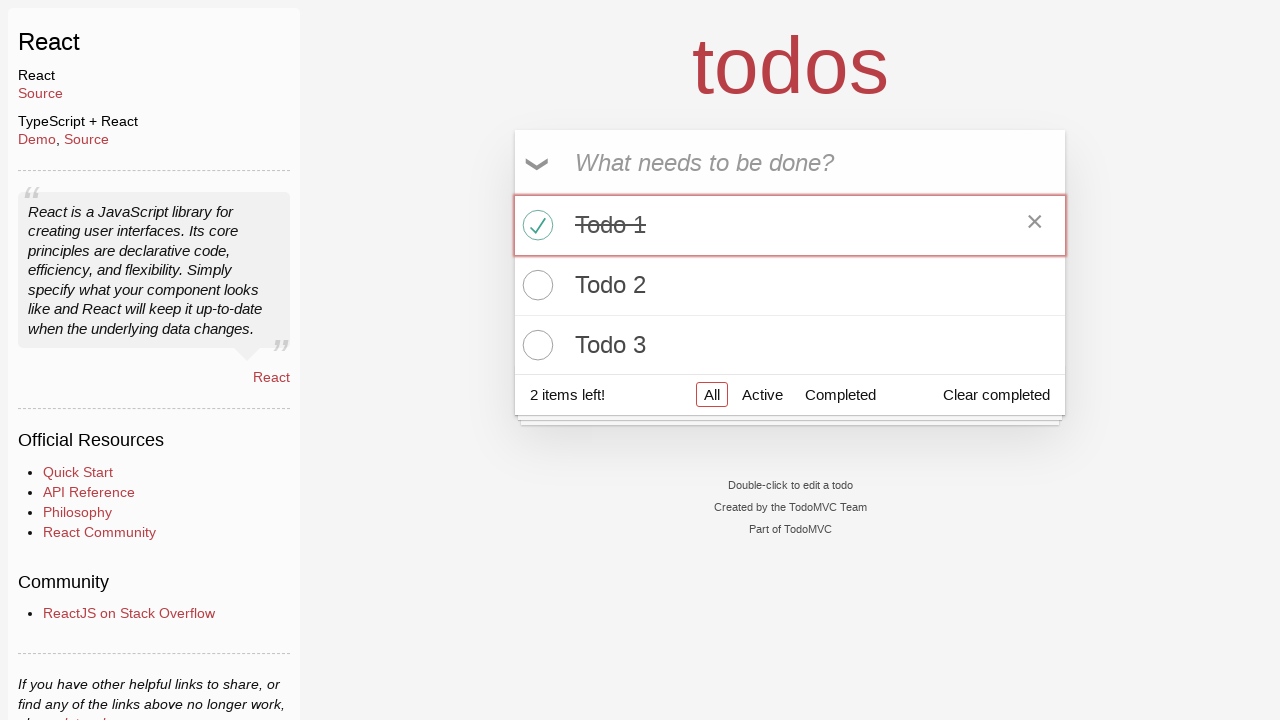

Clicked 'Completed' filter button at (840, 395) on a:text('Completed')
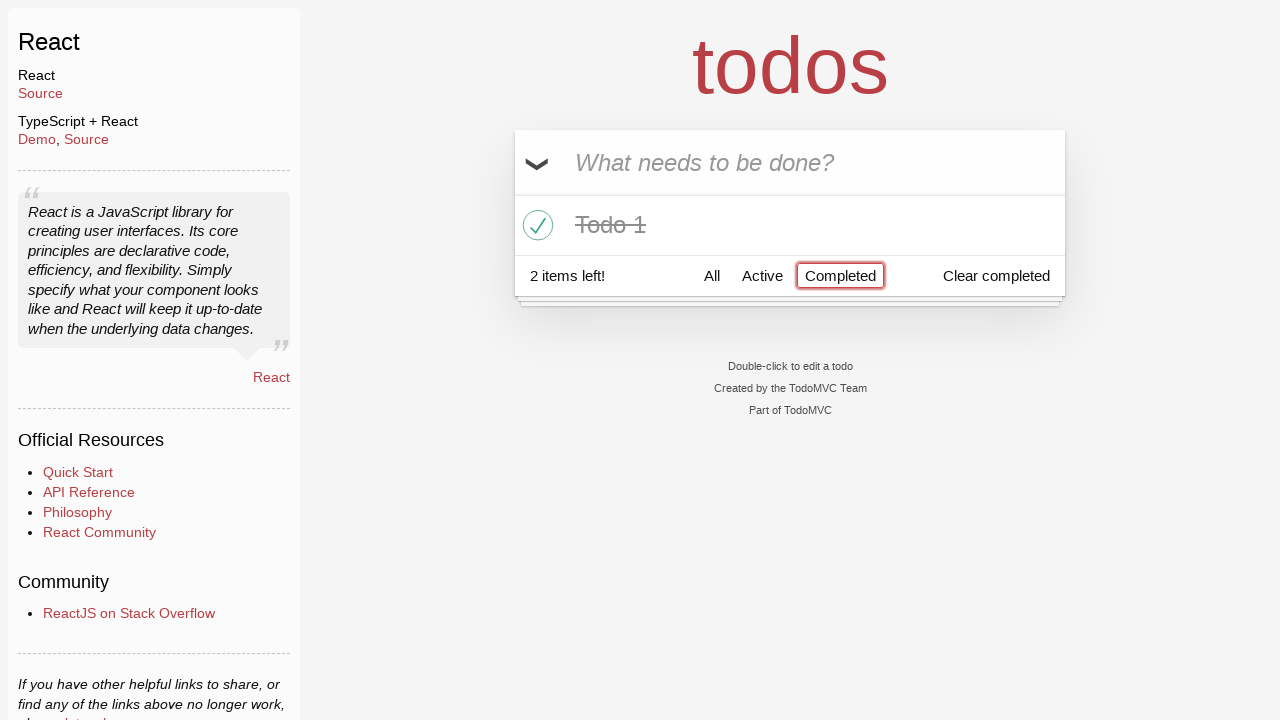

Verified completed todo filter applied - only completed todos visible
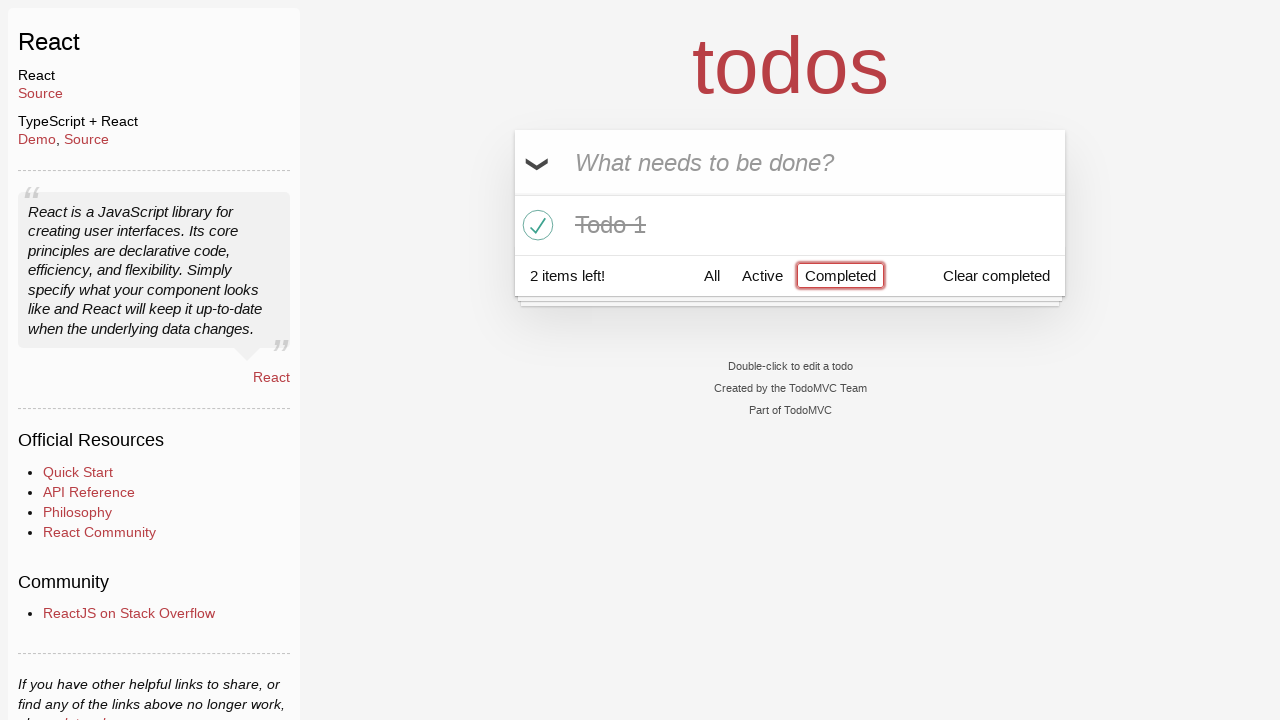

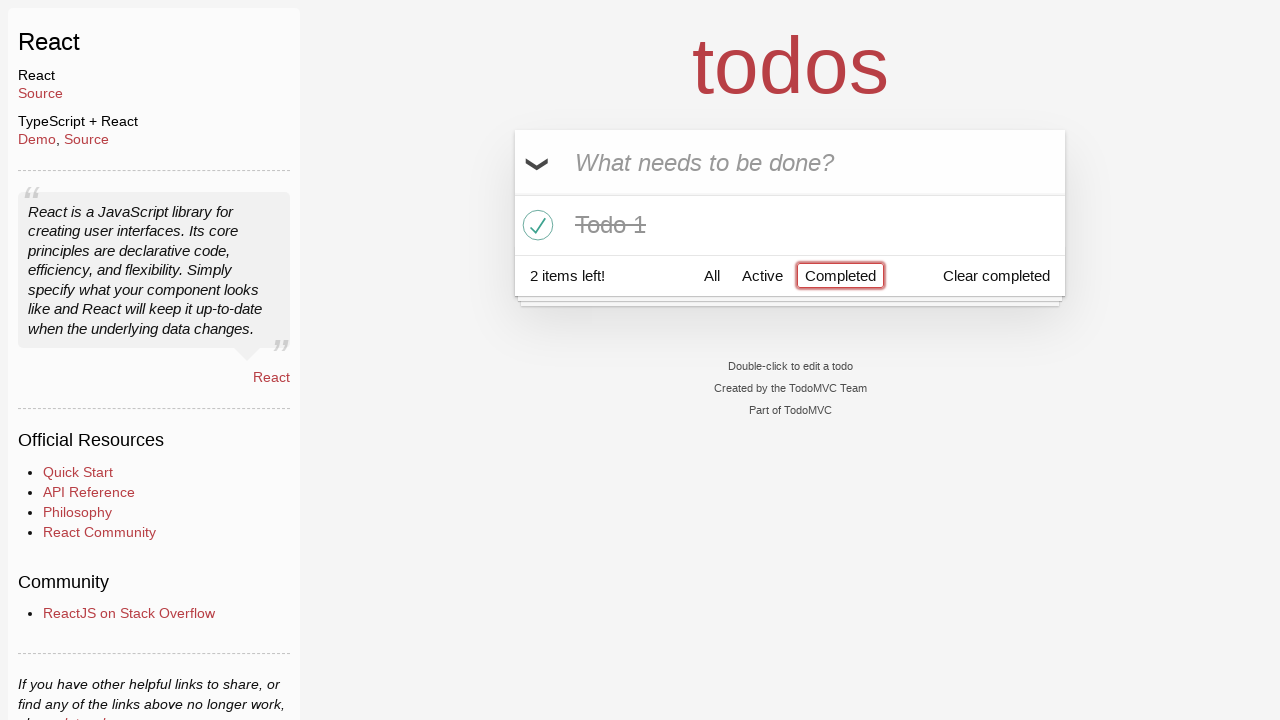